Tests browser window/popup handling by clicking a button that opens a new window, then iterating through the windows to switch, minimize, maximize, and close them.

Starting URL: https://demoqa.com/browser-windows

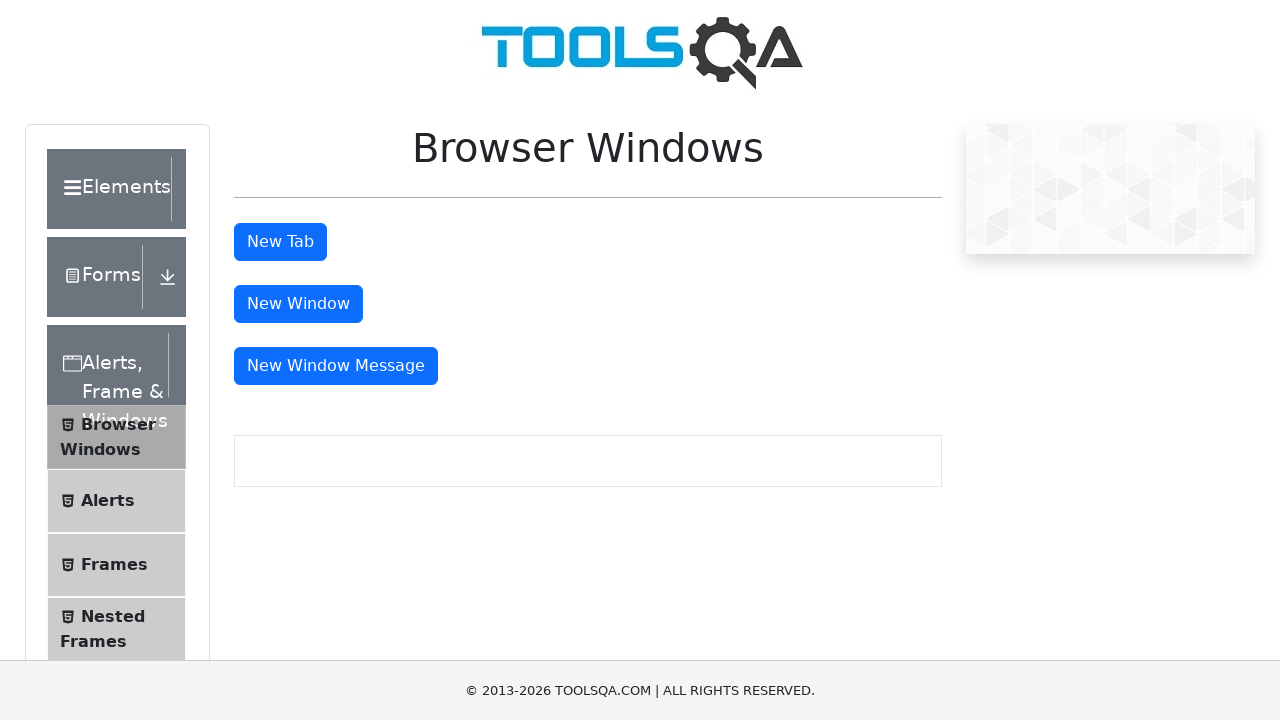

Clicked 'New Window' button to open a popup at (298, 304) on button#windowButton
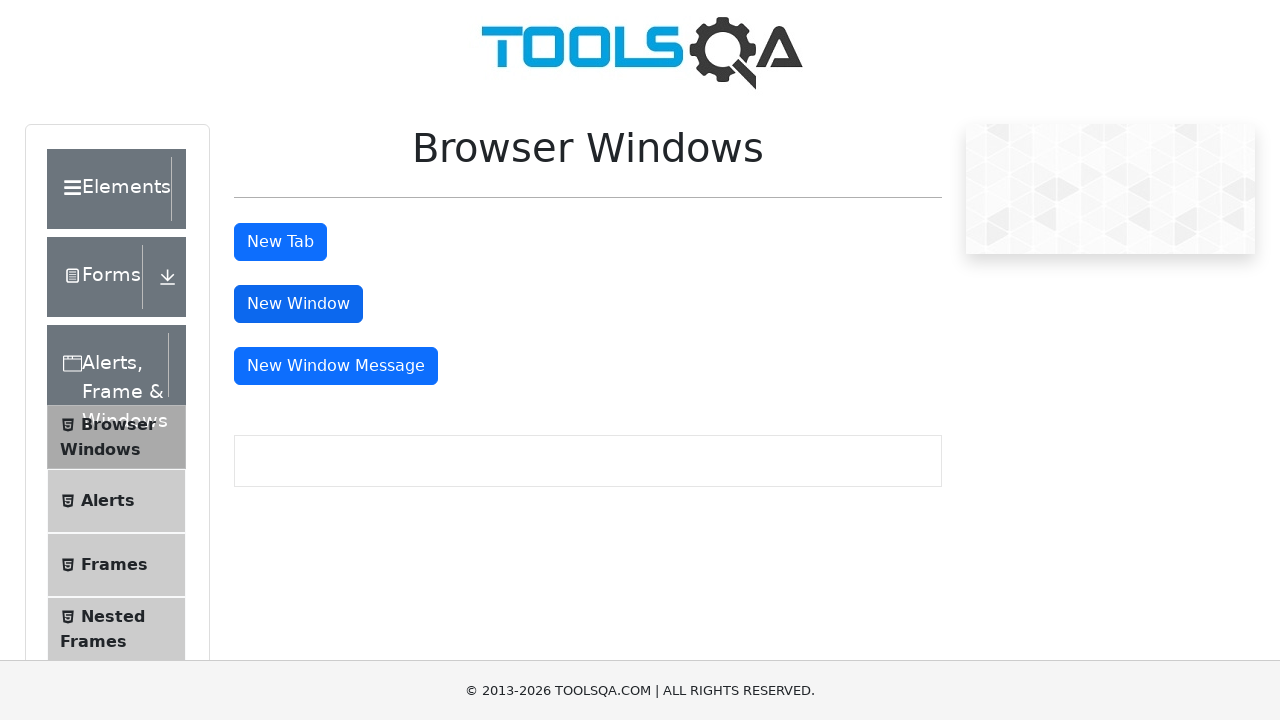

Waited for new window/tab to open
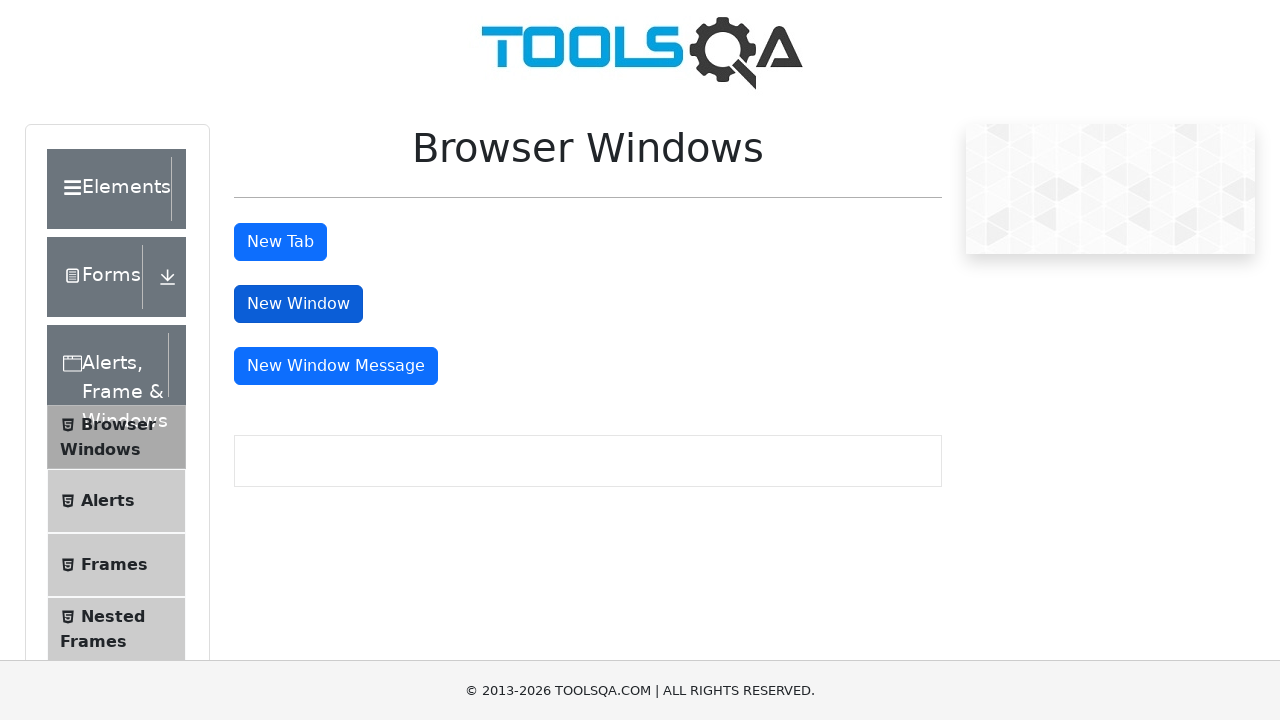

Retrieved all pages from context
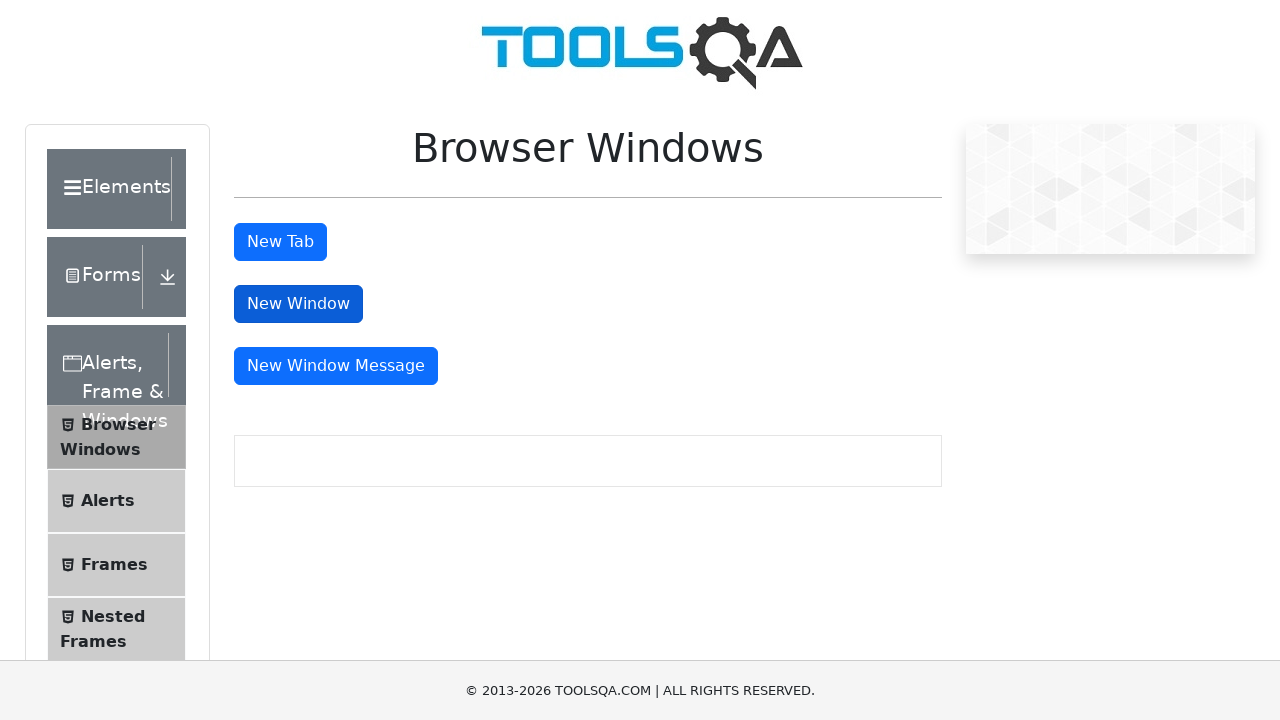

Brought popup window to front
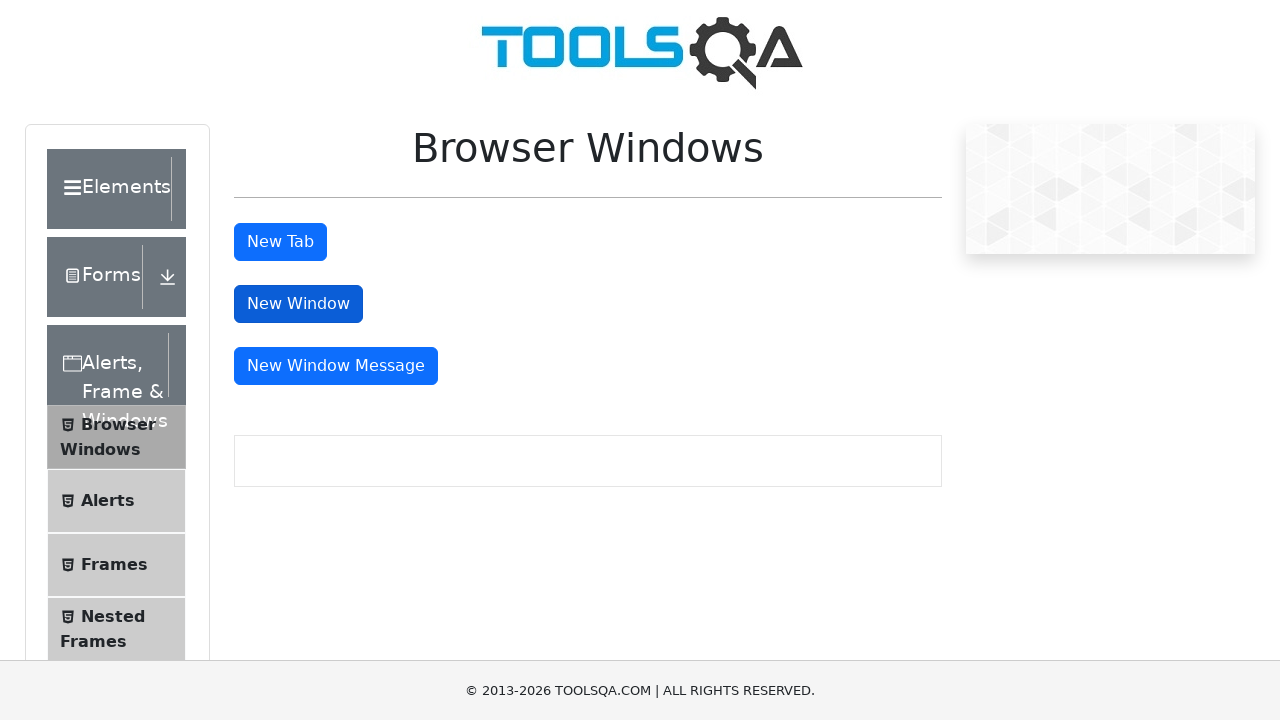

Waited for window focus transition
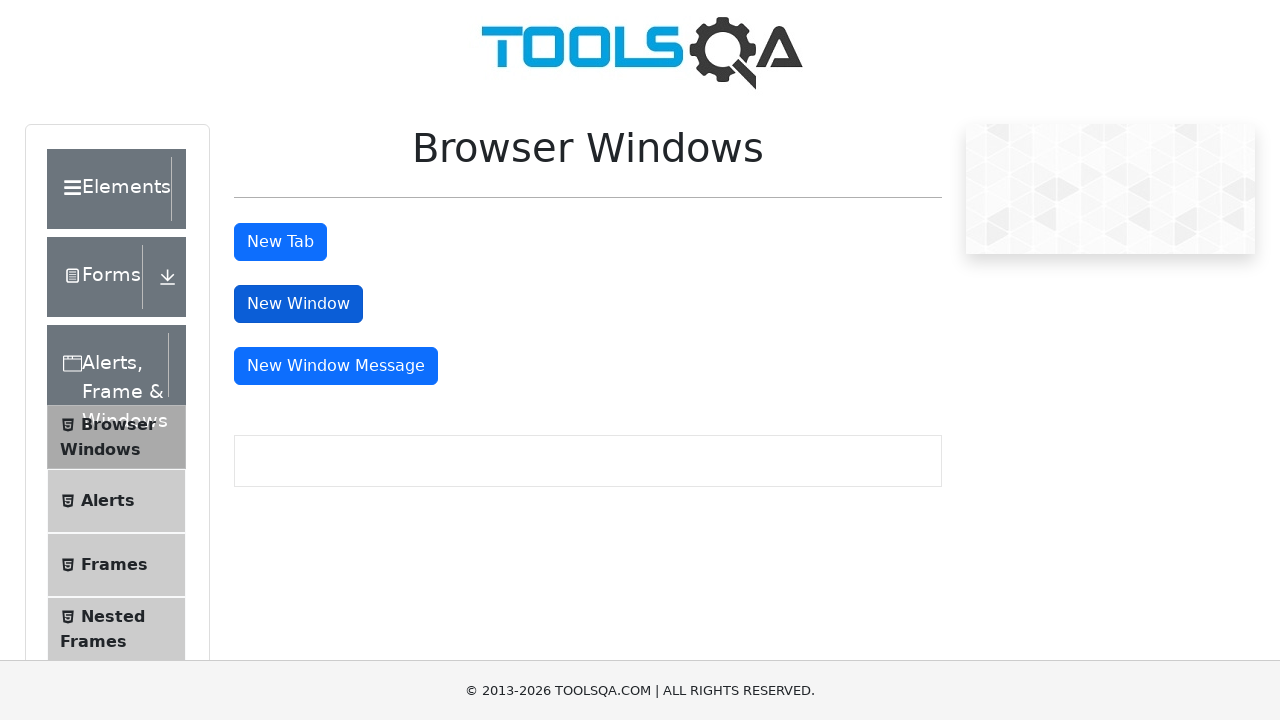

Brought popup window to front
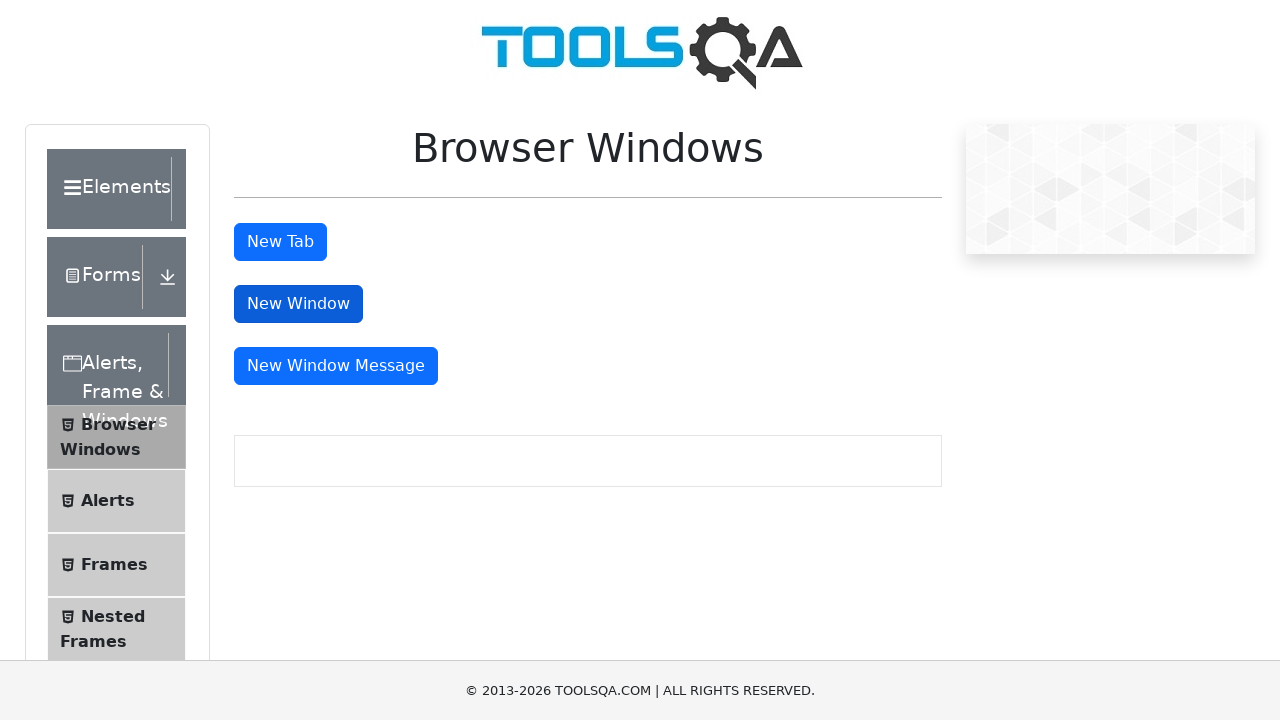

Waited for window focus transition
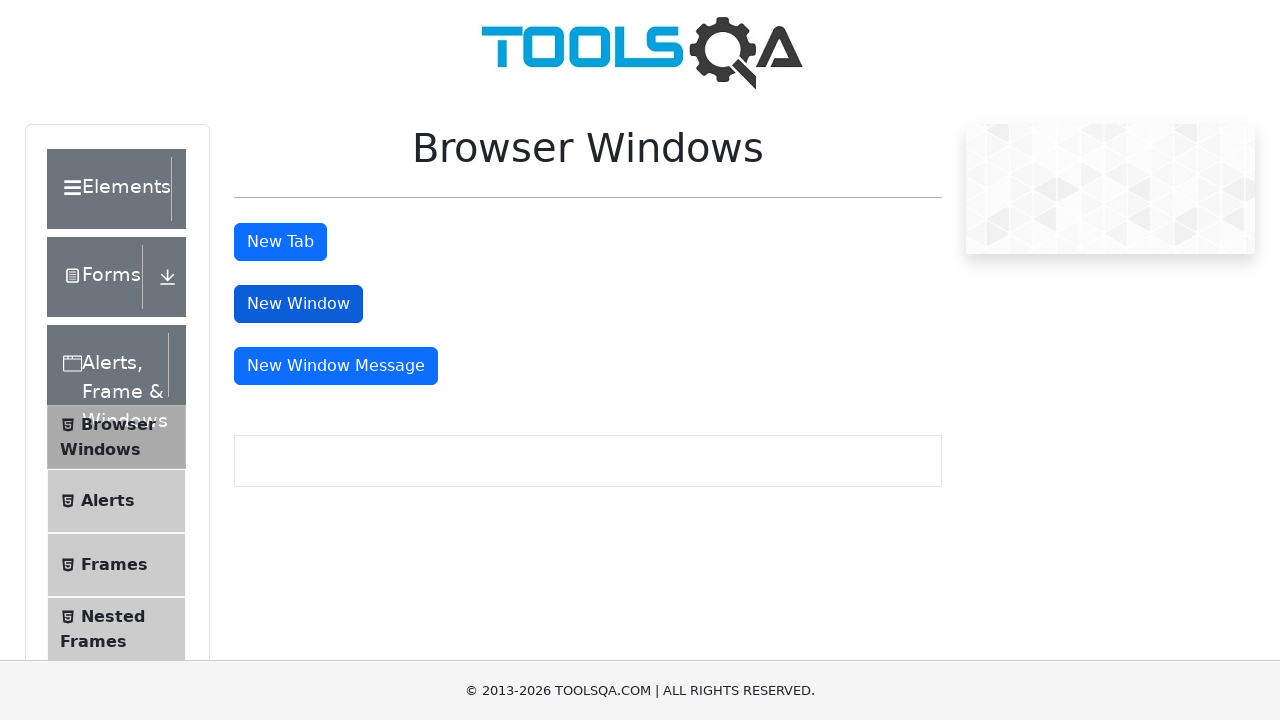

Closed popup window
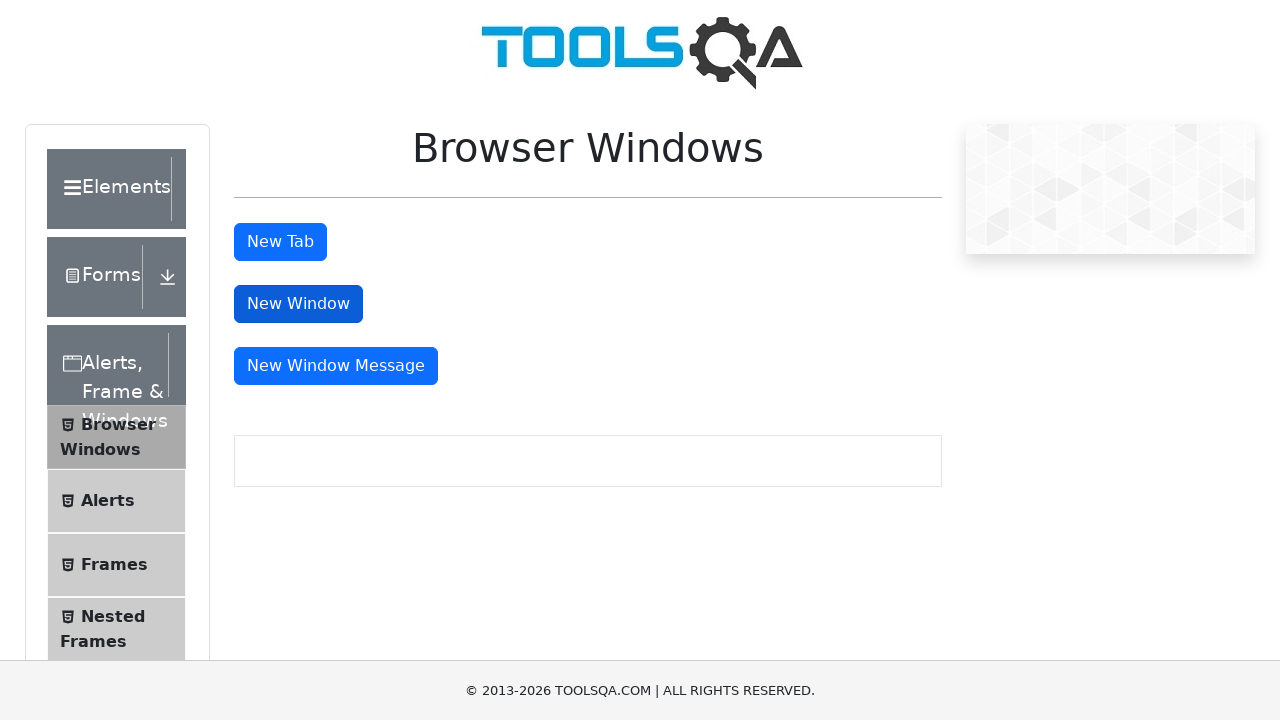

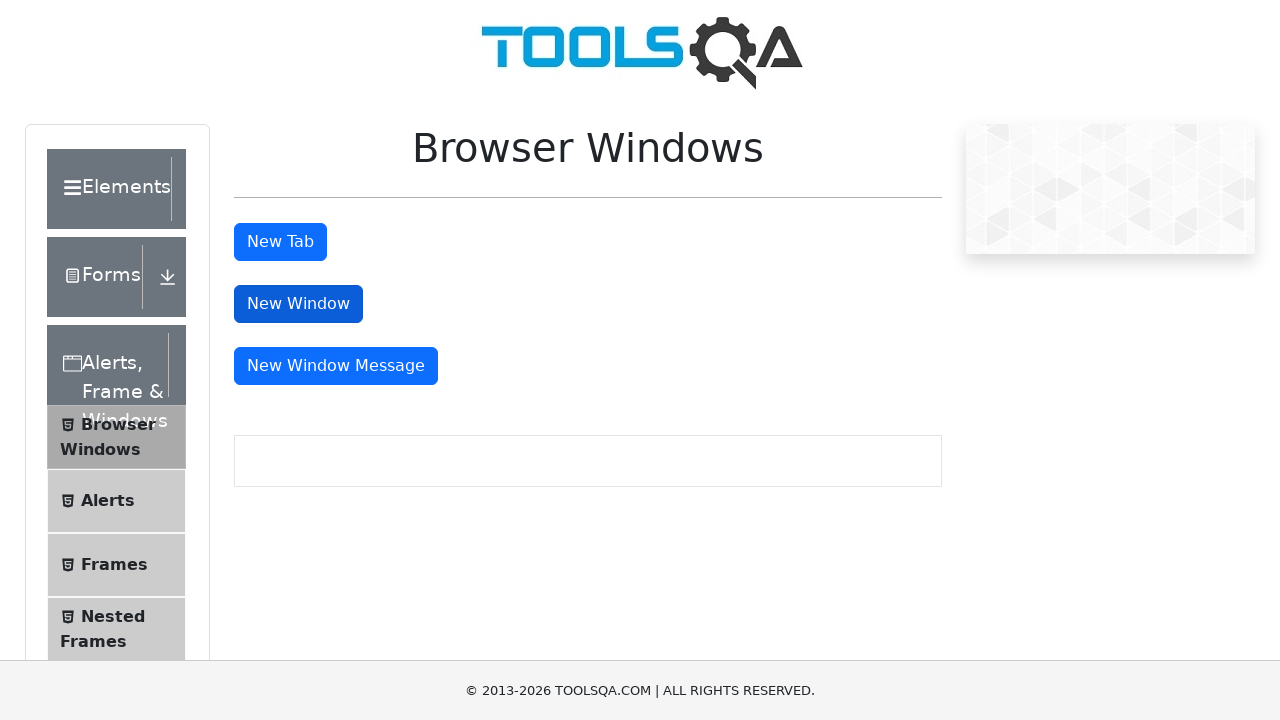